Tests form validation by submitting a registration form without the last name field to verify error message appears

Starting URL: https://parabank.parasoft.com/parabank/index.htm

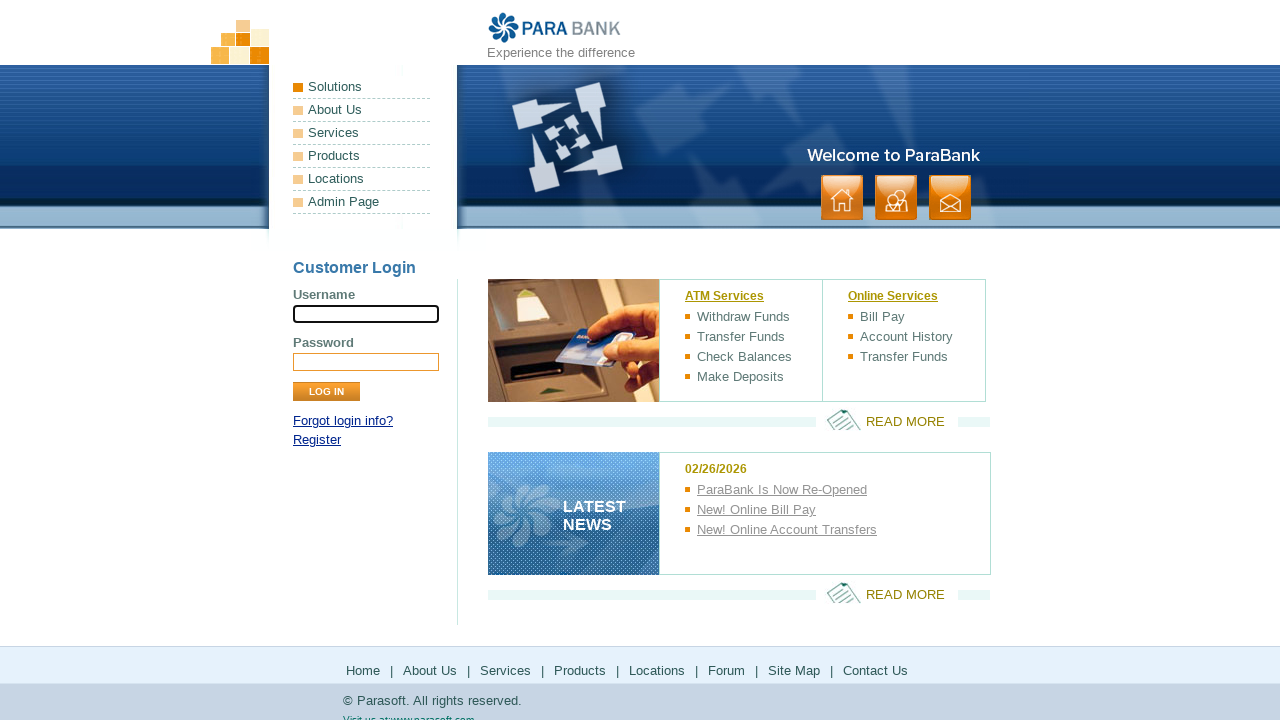

Clicked Register link at (317, 440) on xpath=//a[contains(text(), 'Register')]
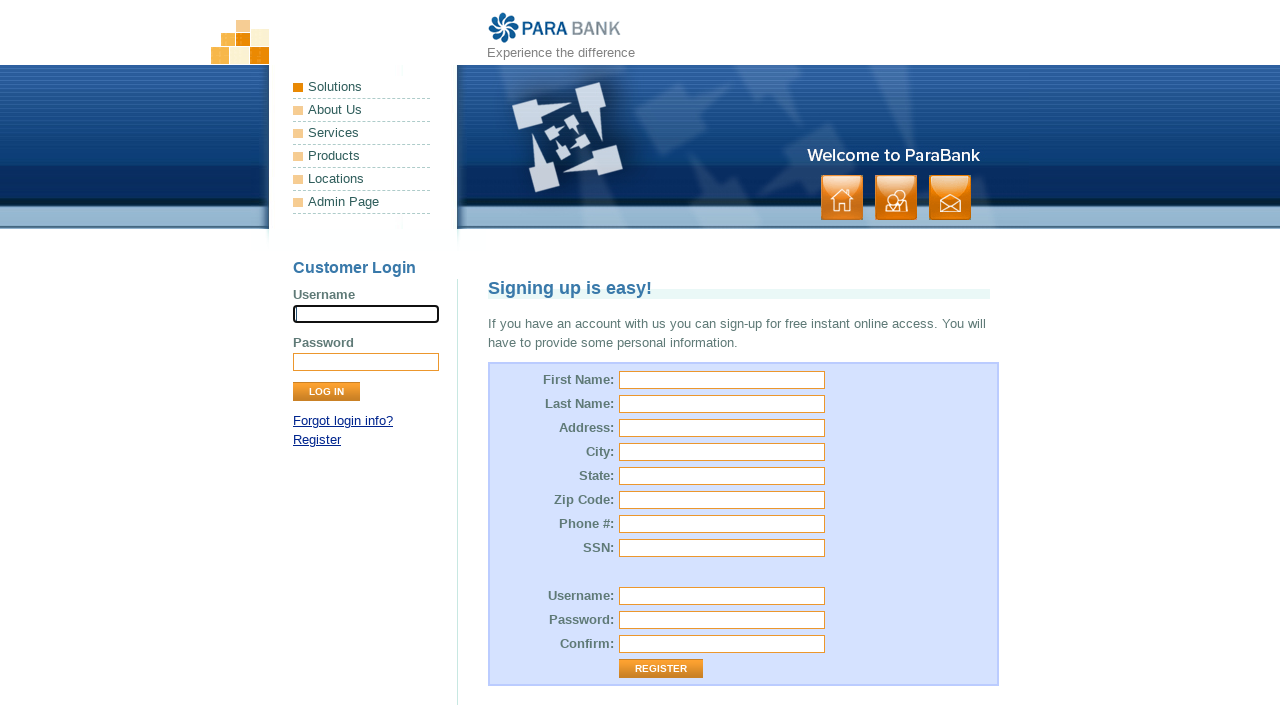

Filled first name field with 'Ashwini' on //input[@id='customer.firstName']
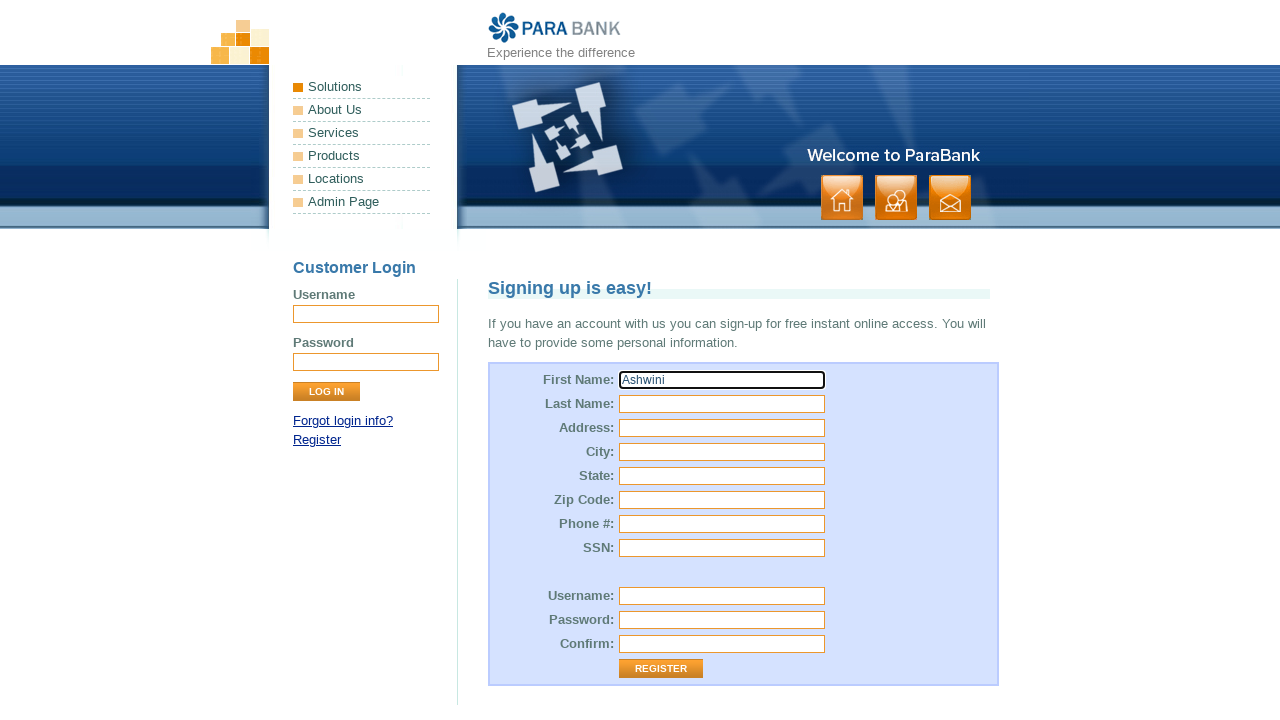

Filled street address field with 'Pune' on //input[@id='customer.address.street']
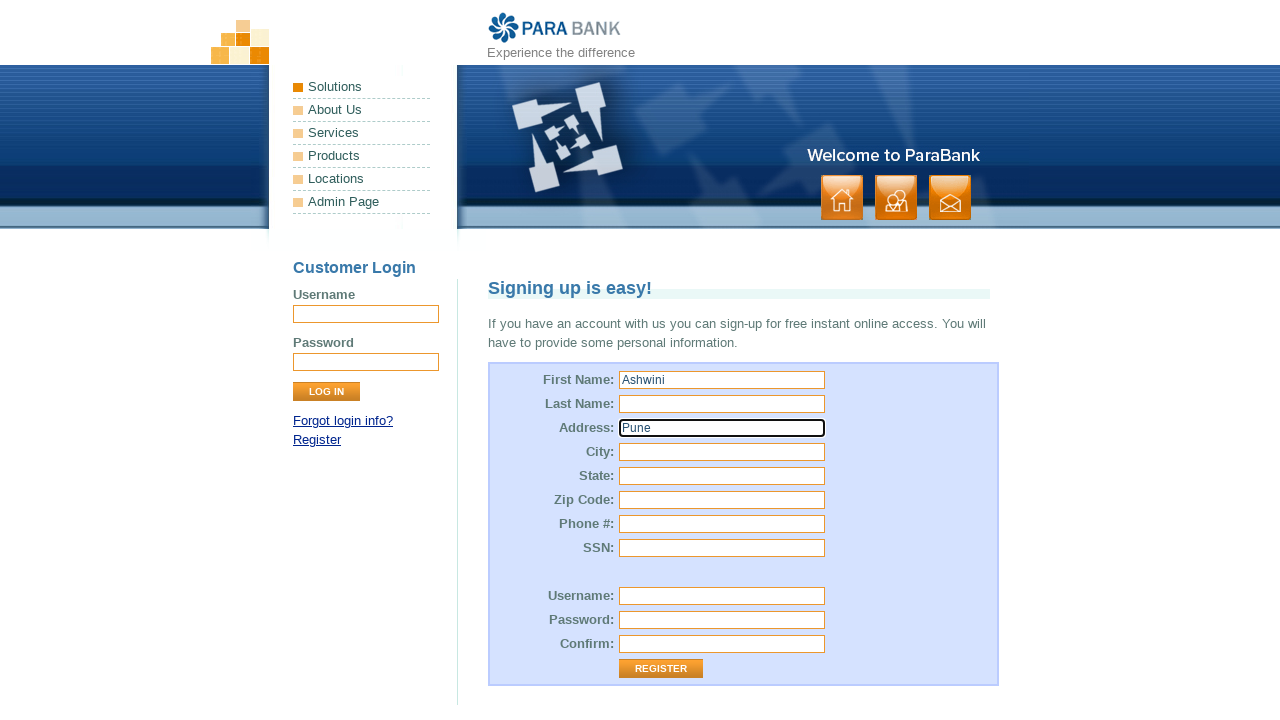

Filled city field with 'Pune' on //input[@id='customer.address.city']
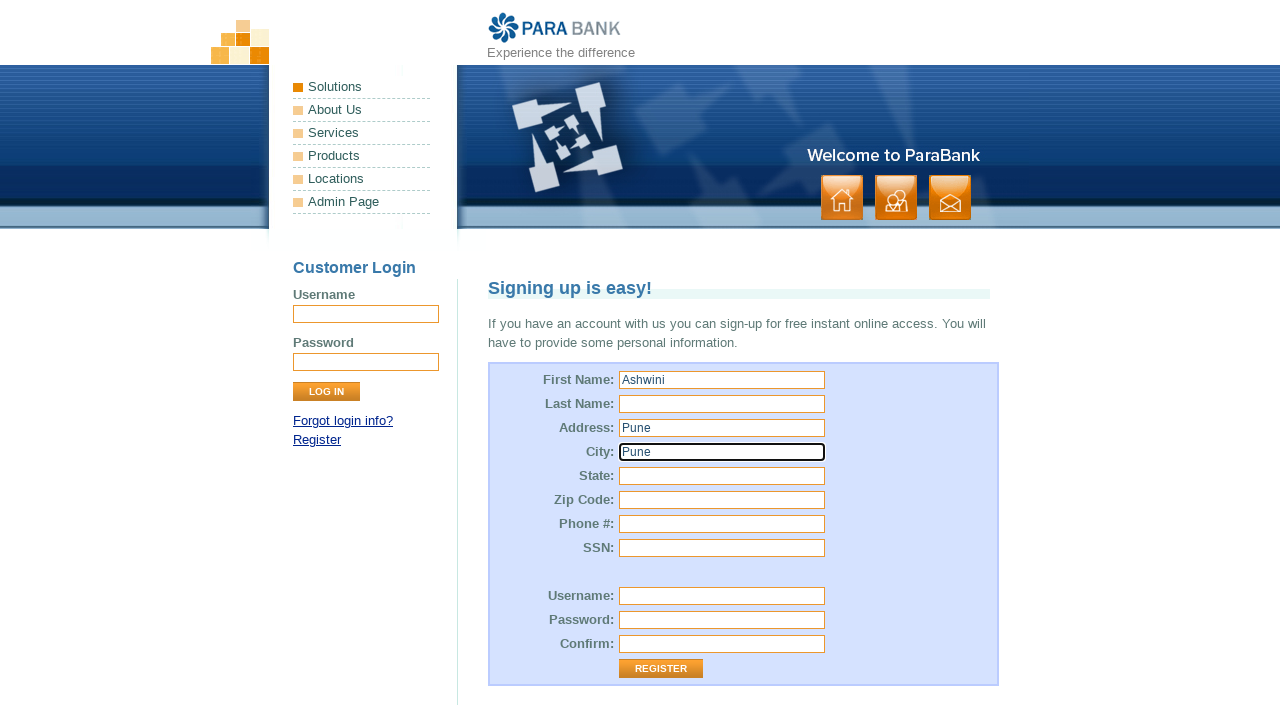

State field appeared
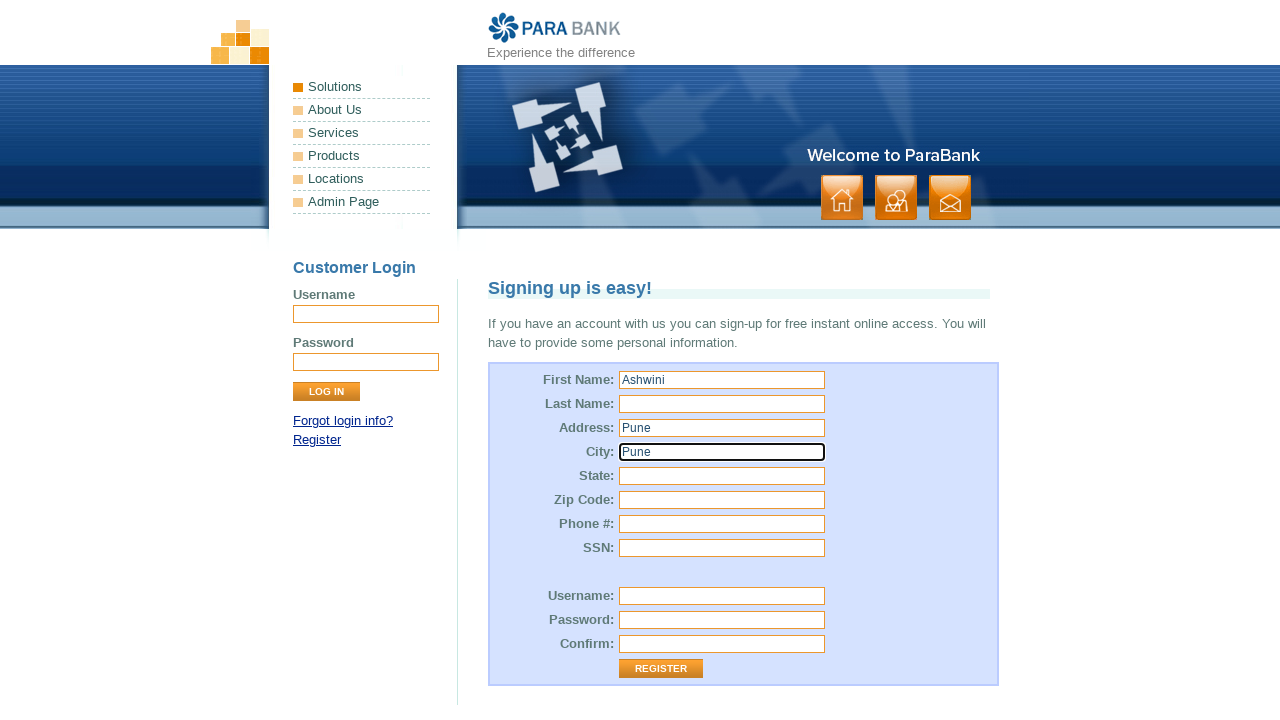

Filled state field with 'Maharashtra' on //input[@id='customer.address.state']
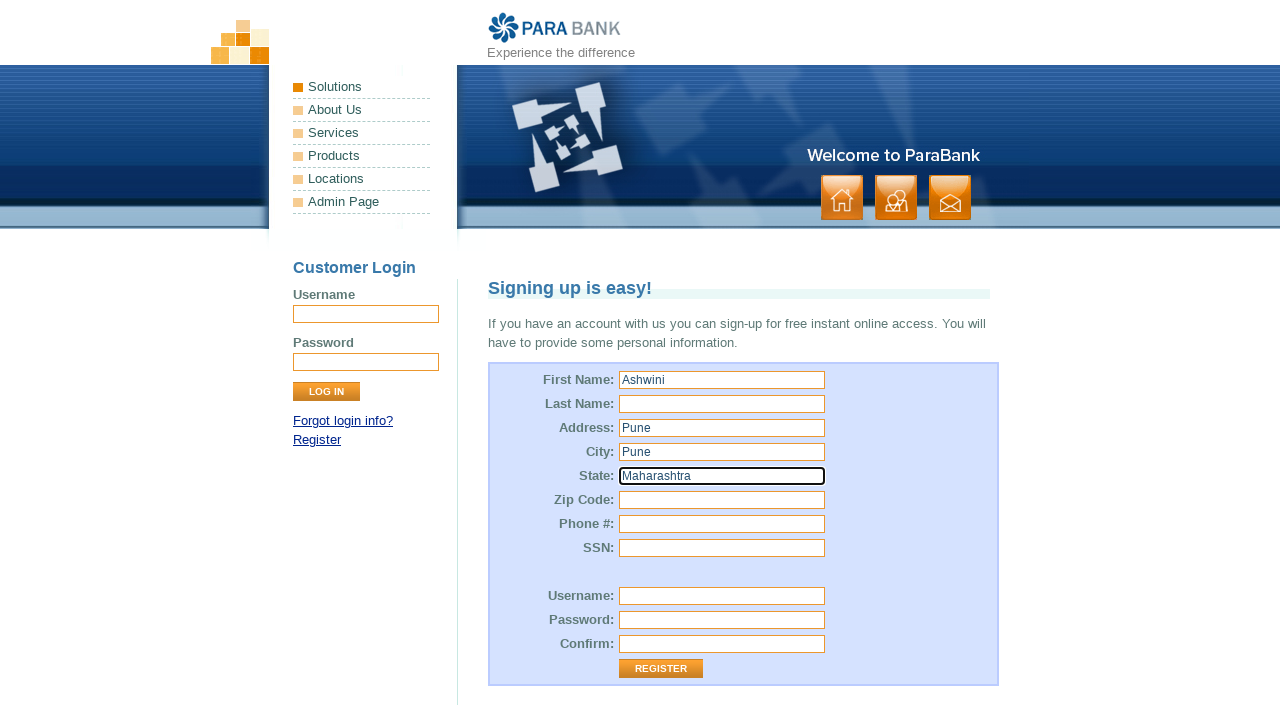

Filled zip code field with '411061' on //input[@id='customer.address.zipCode']
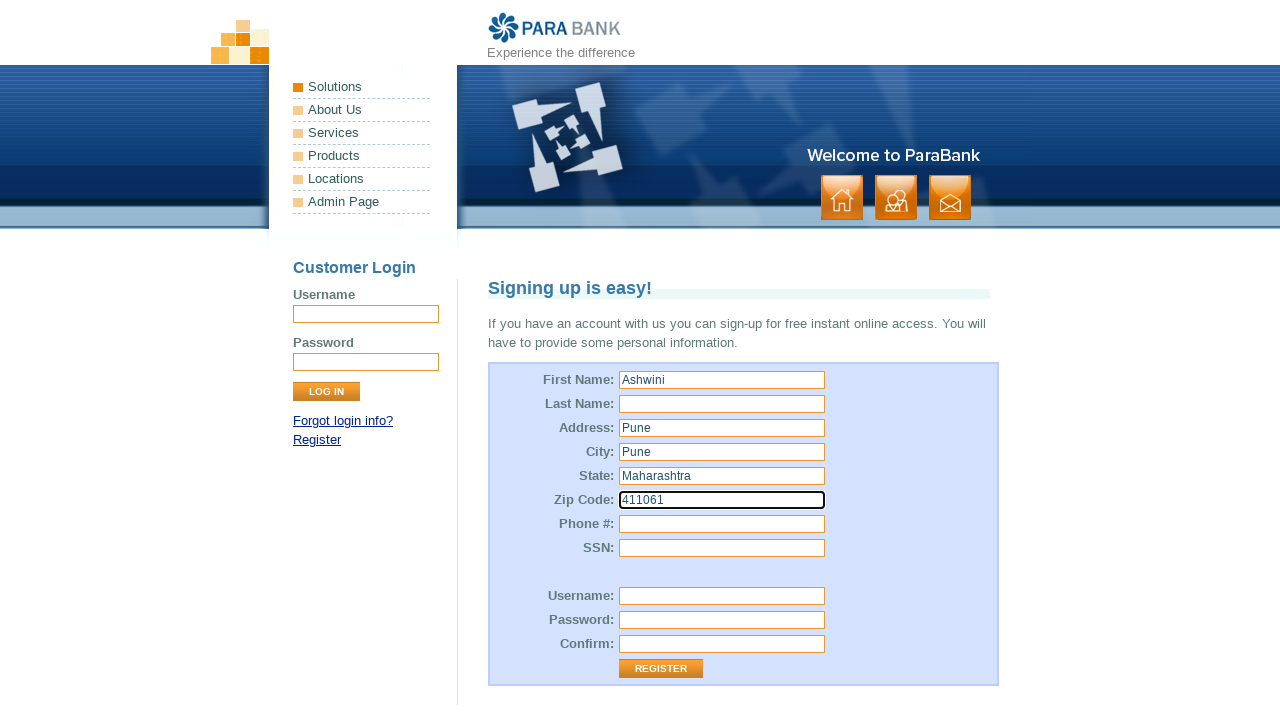

Filled phone number field with '8830042617' on //input[@id='customer.phoneNumber']
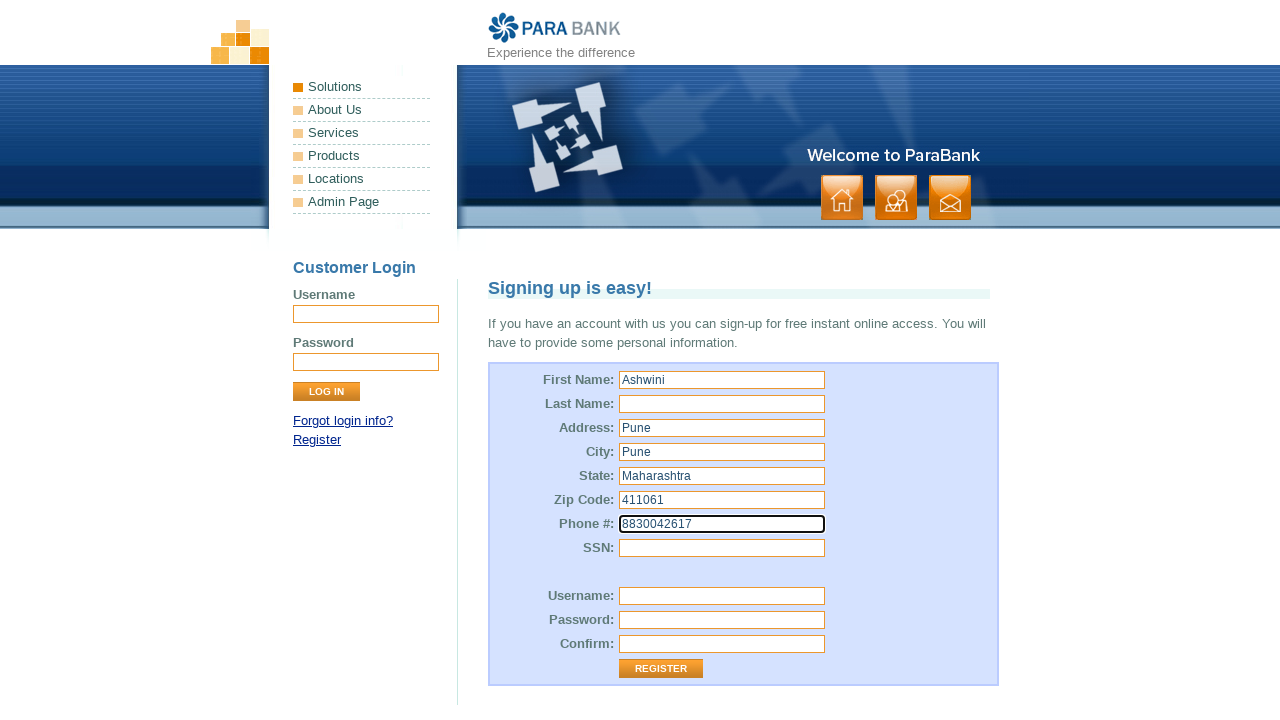

Filled SSN field with 'abc123xyz' on //input[@id='customer.ssn']
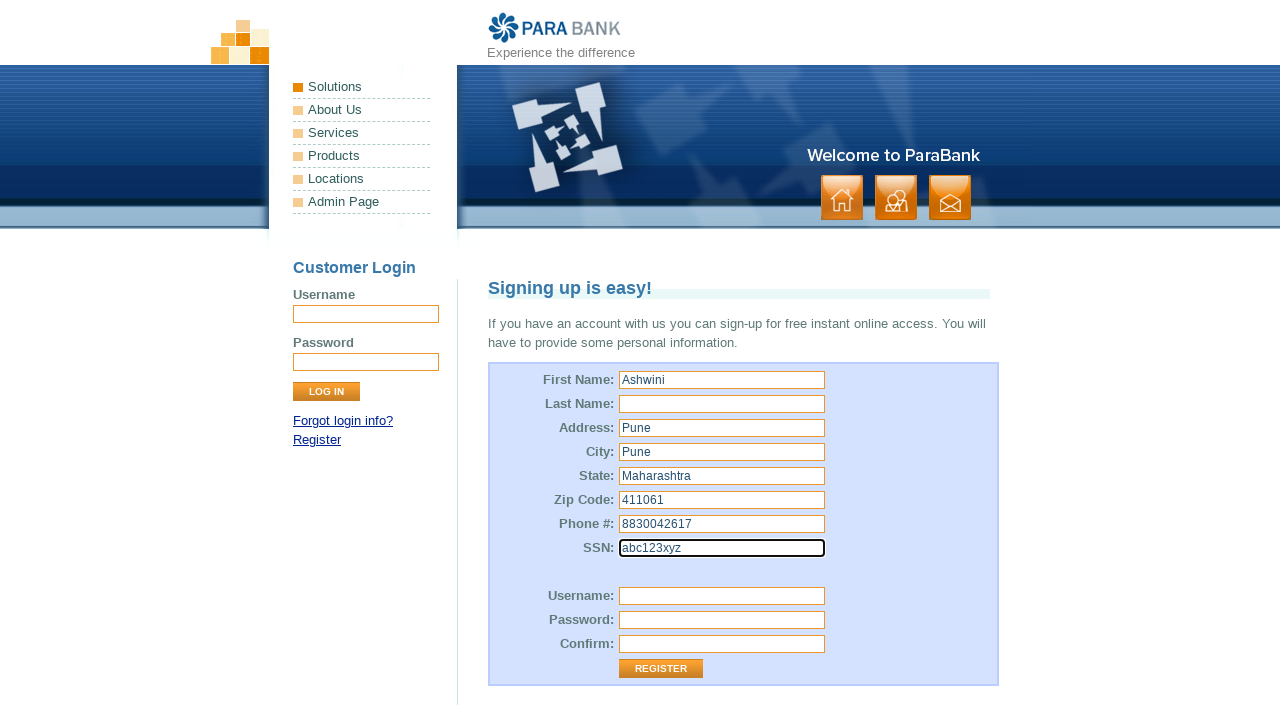

Filled username field with 'testuser789' on //input[@id='customer.username']
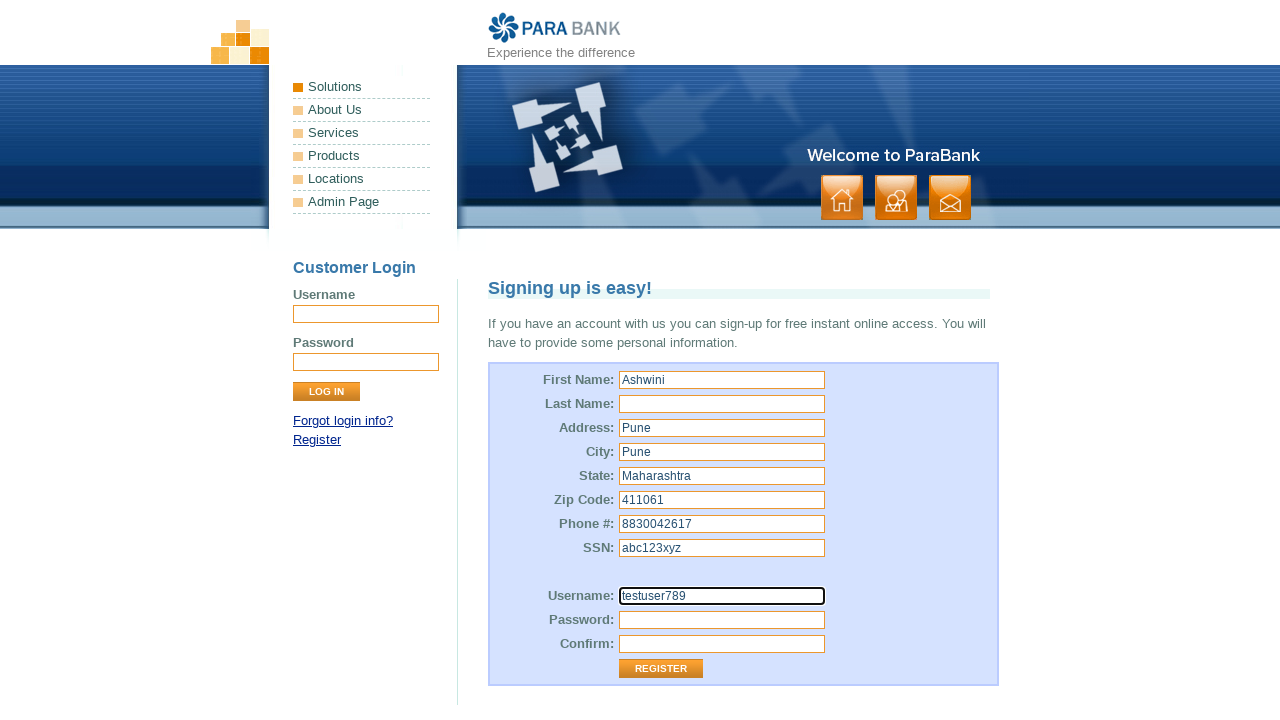

Filled password field with 'Pass1234!' on //input[@id='customer.password']
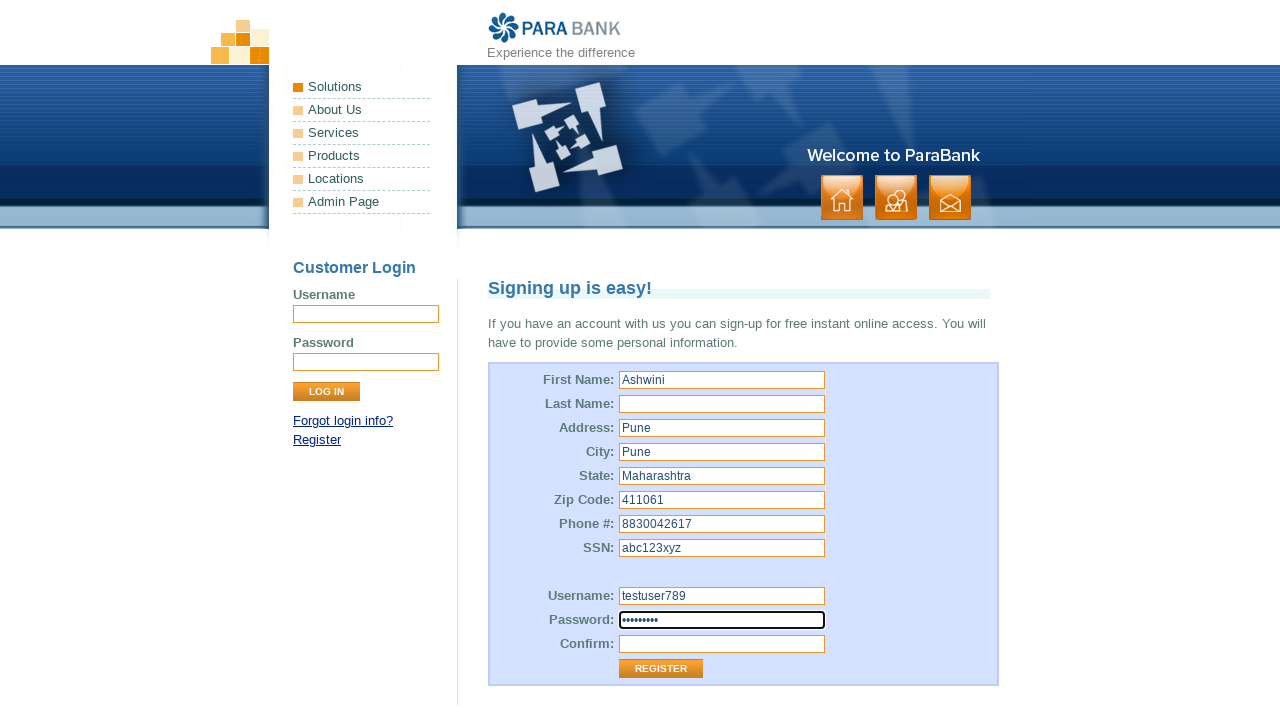

Filled repeated password field with 'Pass1234!' on //input[@id='repeatedPassword']
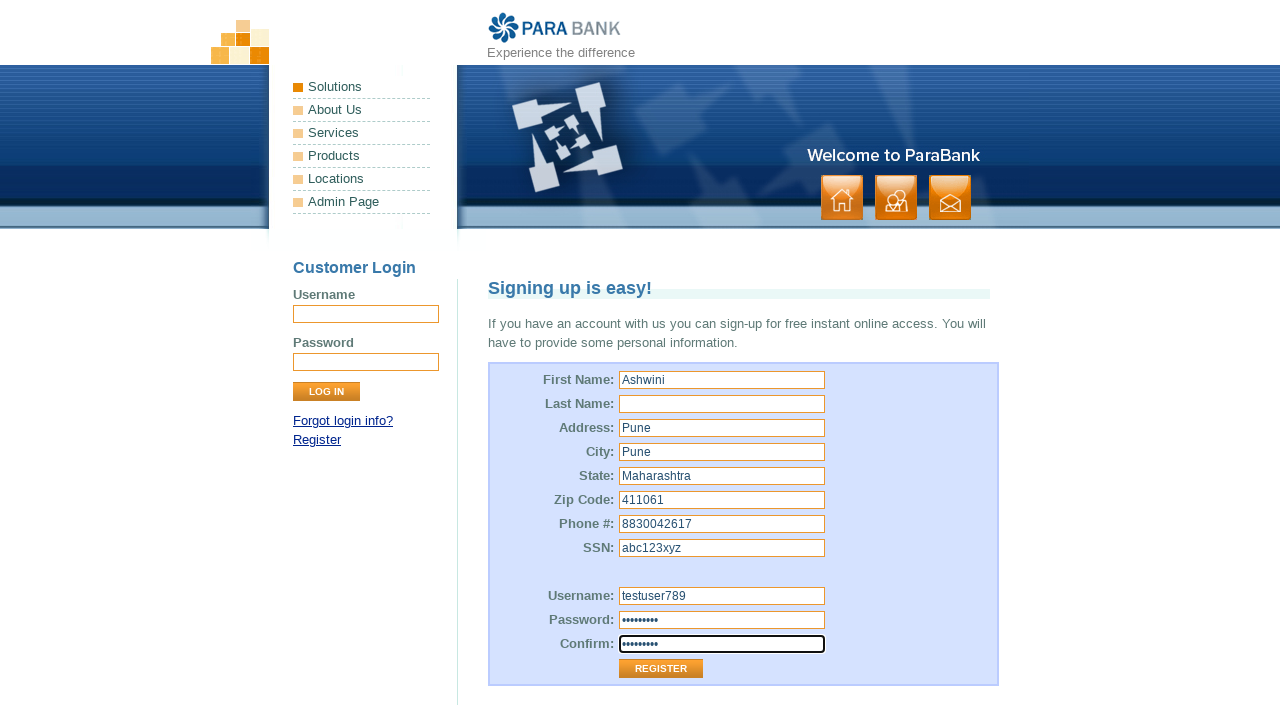

Clicked Register button to submit form without last name at (661, 669) on xpath=//input[@value='Register']
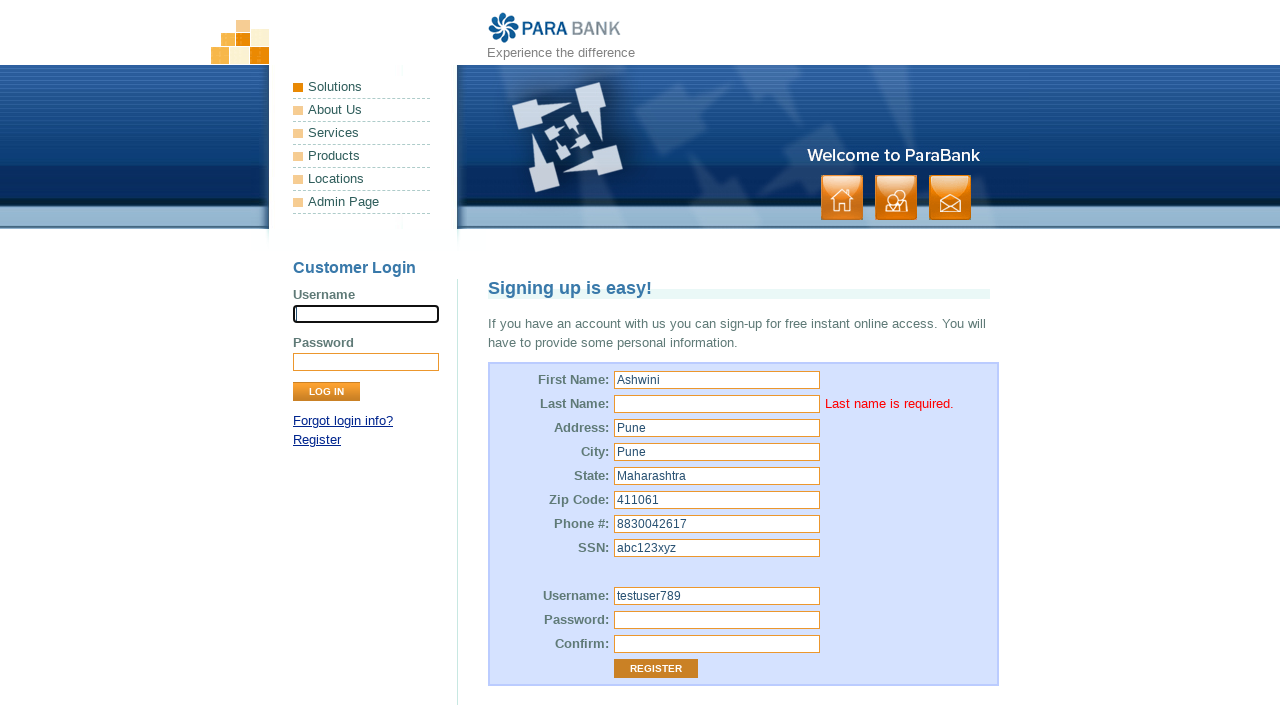

Error message appeared confirming last name field is required
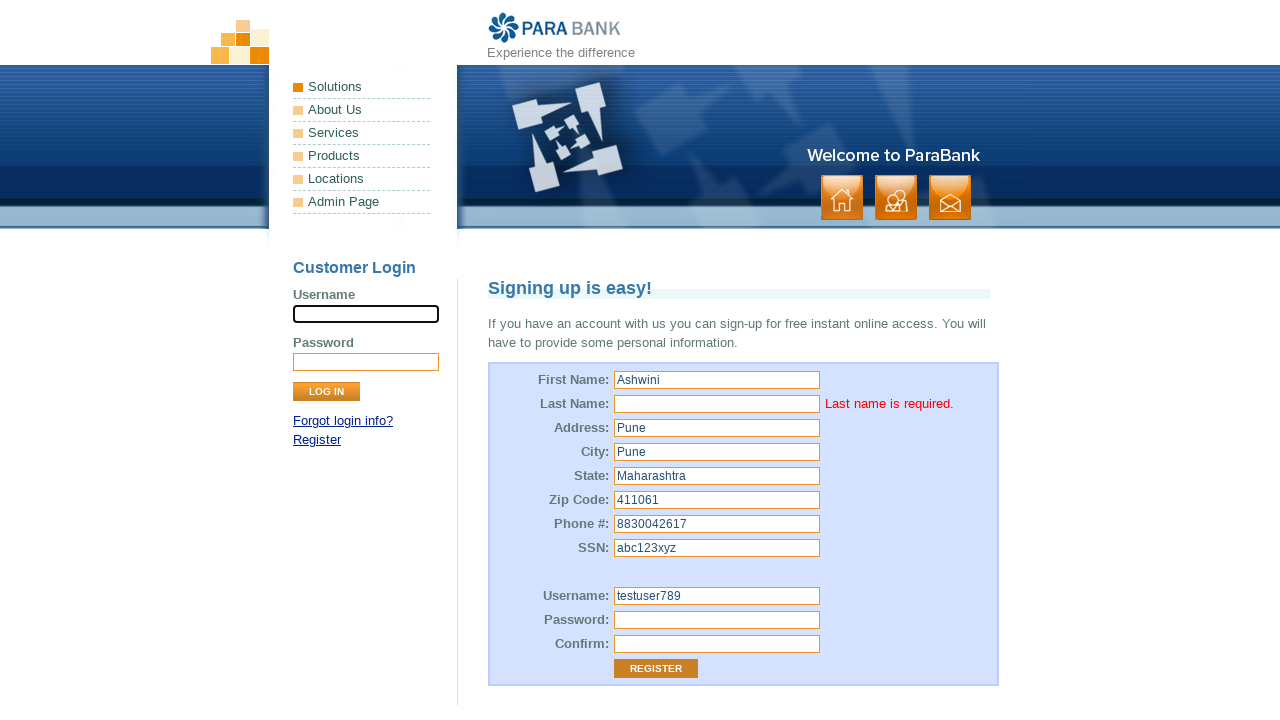

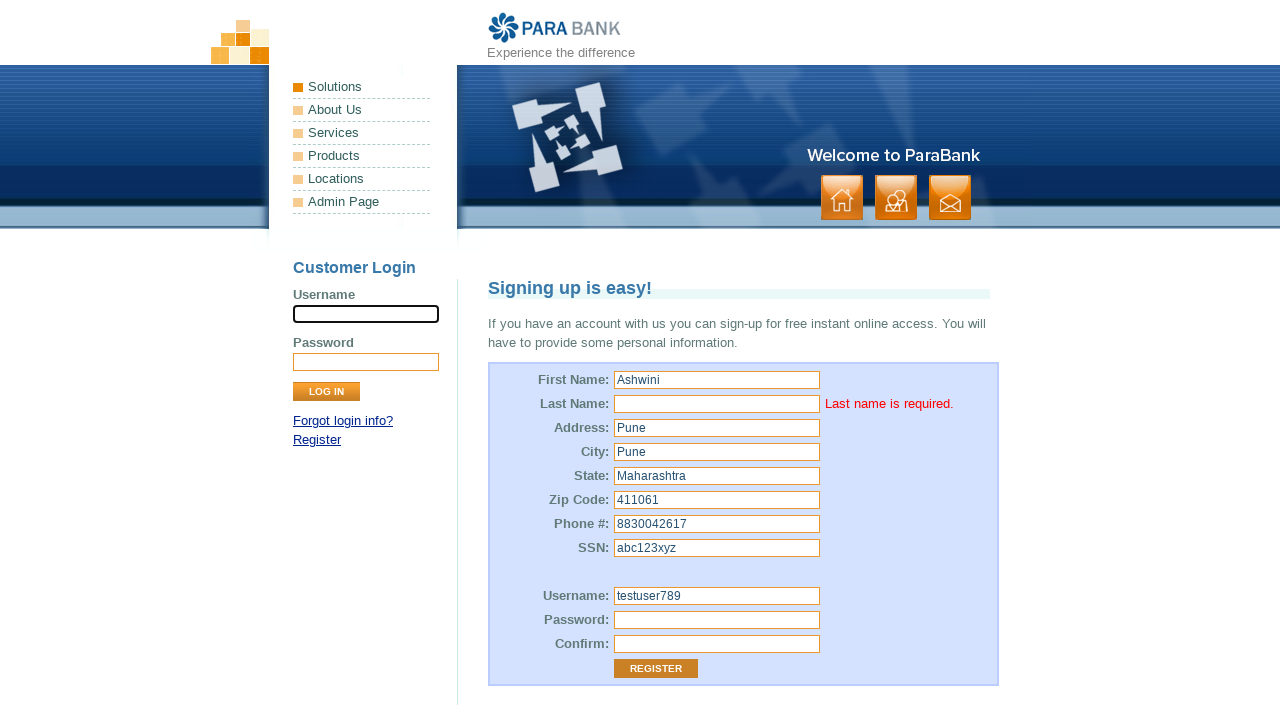